Tests hover functionality by hovering over the first avatar on the page and verifying that the caption information becomes visible.

Starting URL: http://the-internet.herokuapp.com/hovers

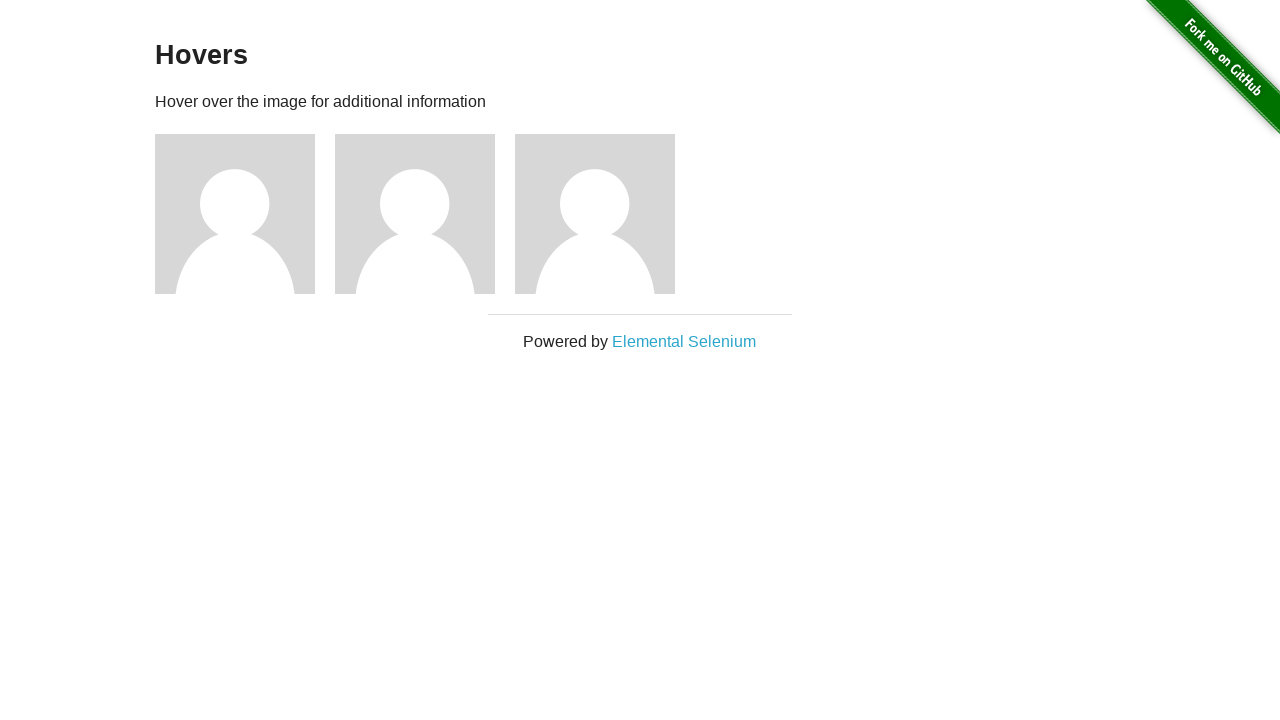

Located the first avatar figure element
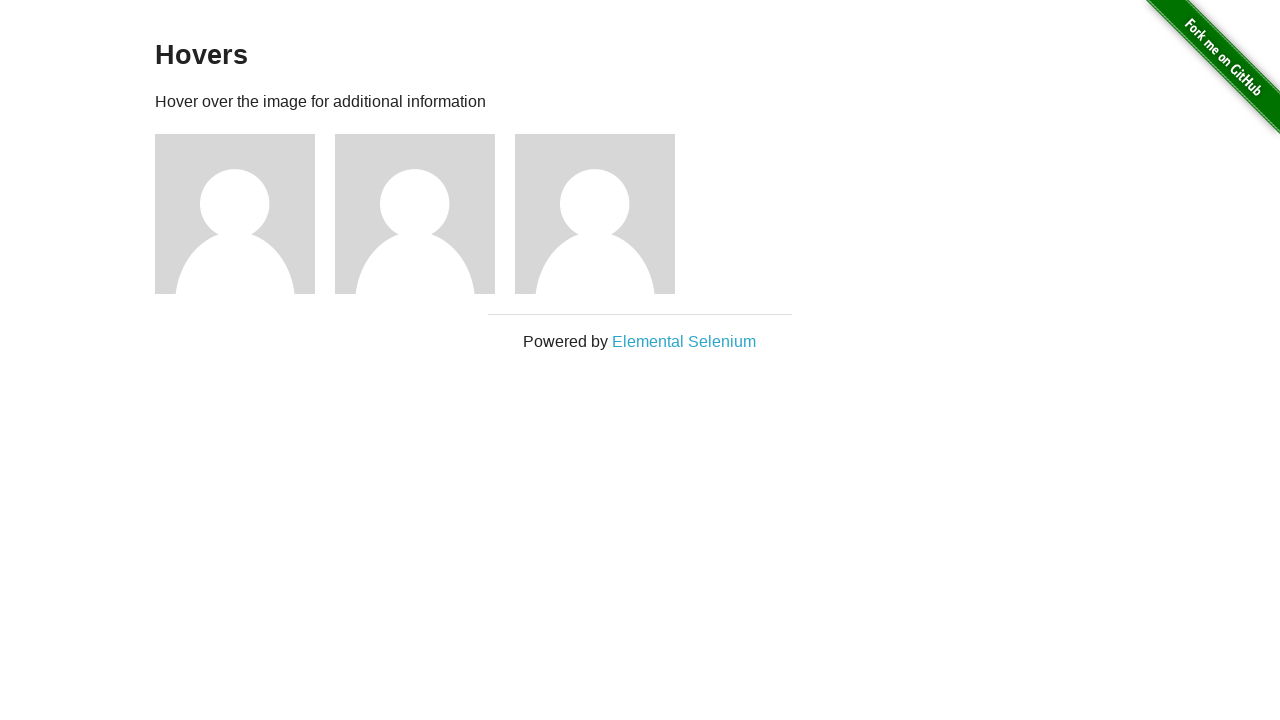

Hovered over the first avatar to trigger caption display at (245, 214) on .figure >> nth=0
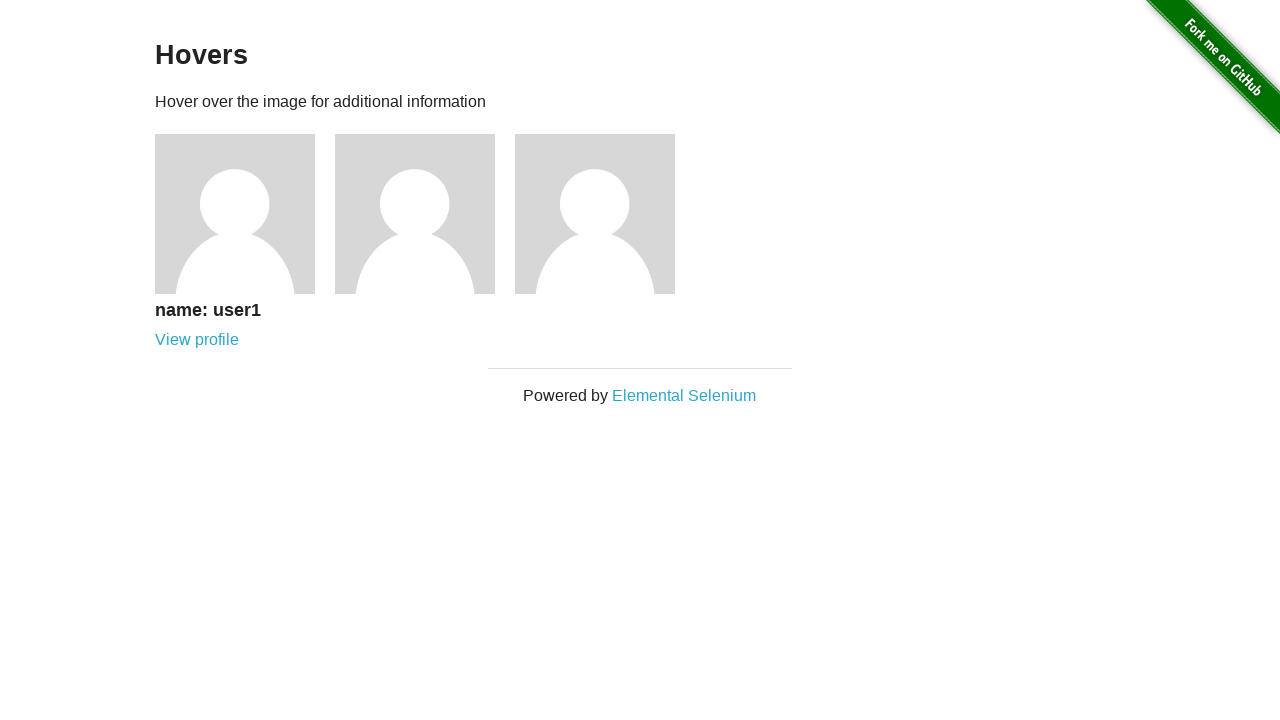

Located the avatar caption element
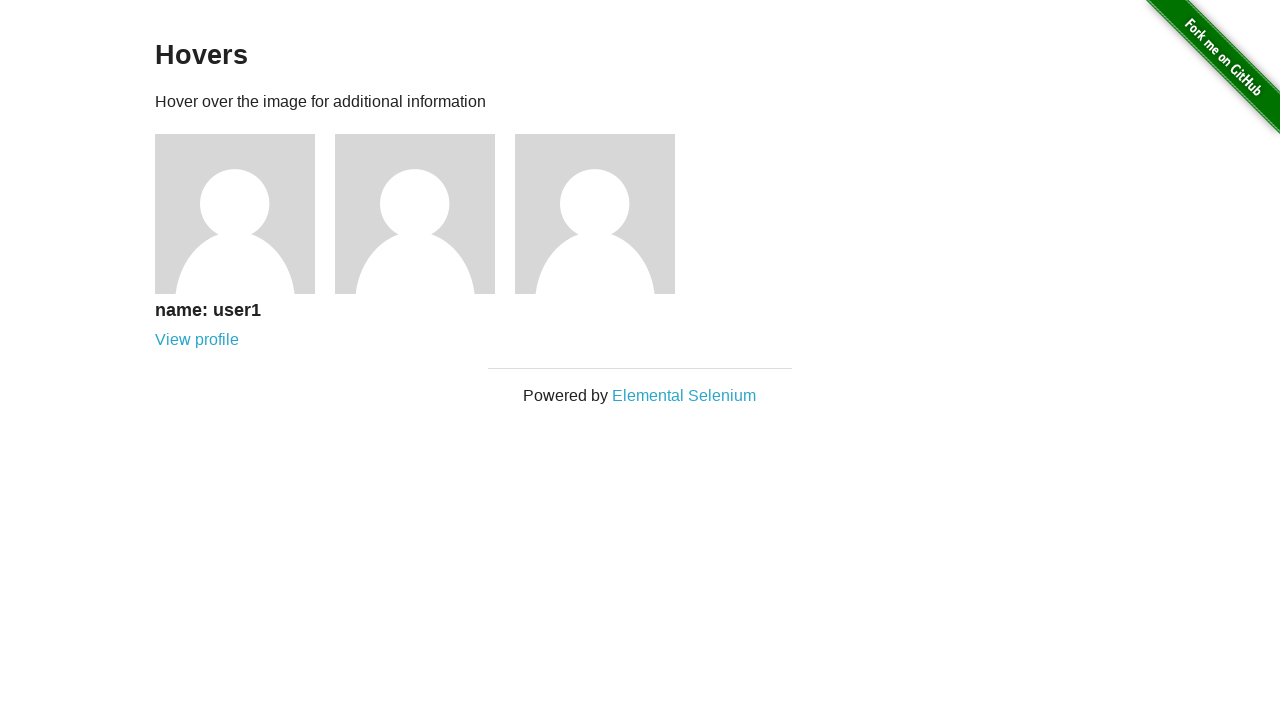

Verified that the caption is now visible after hovering
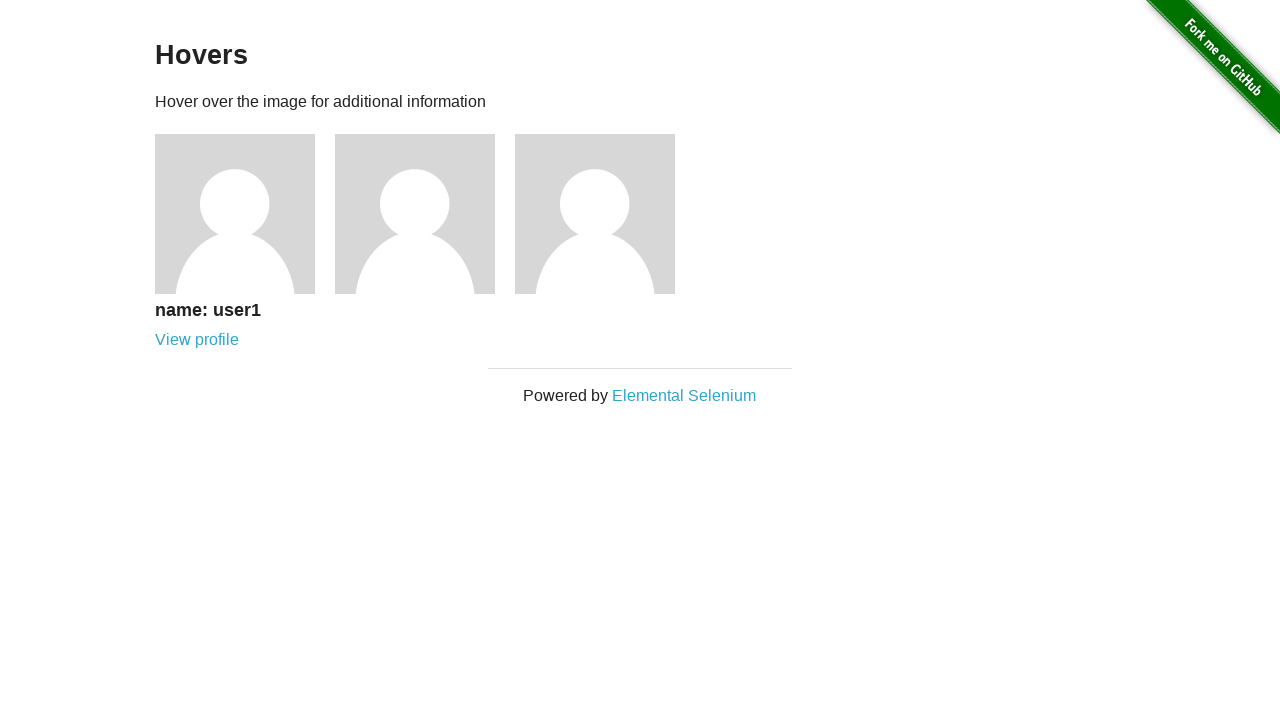

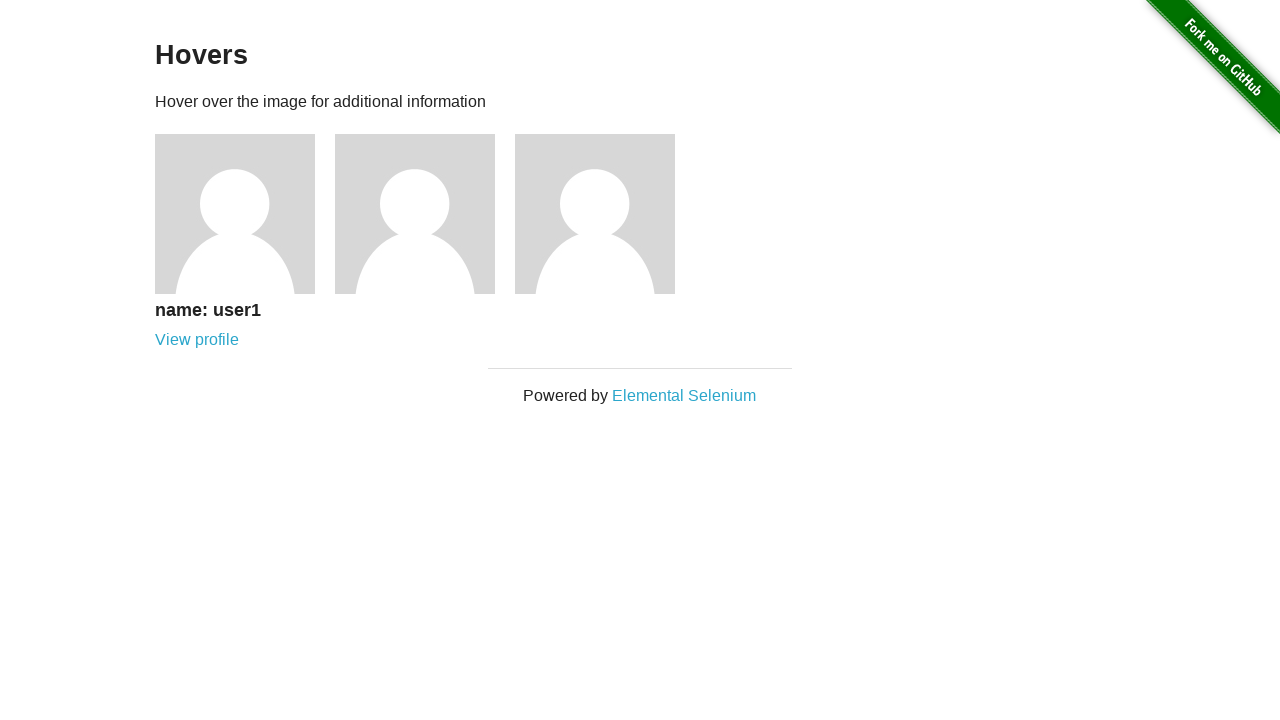